Tests selectable list functionality on jQuery UI by selecting multiple list items while holding control key

Starting URL: http://jqueryui.com/selectable

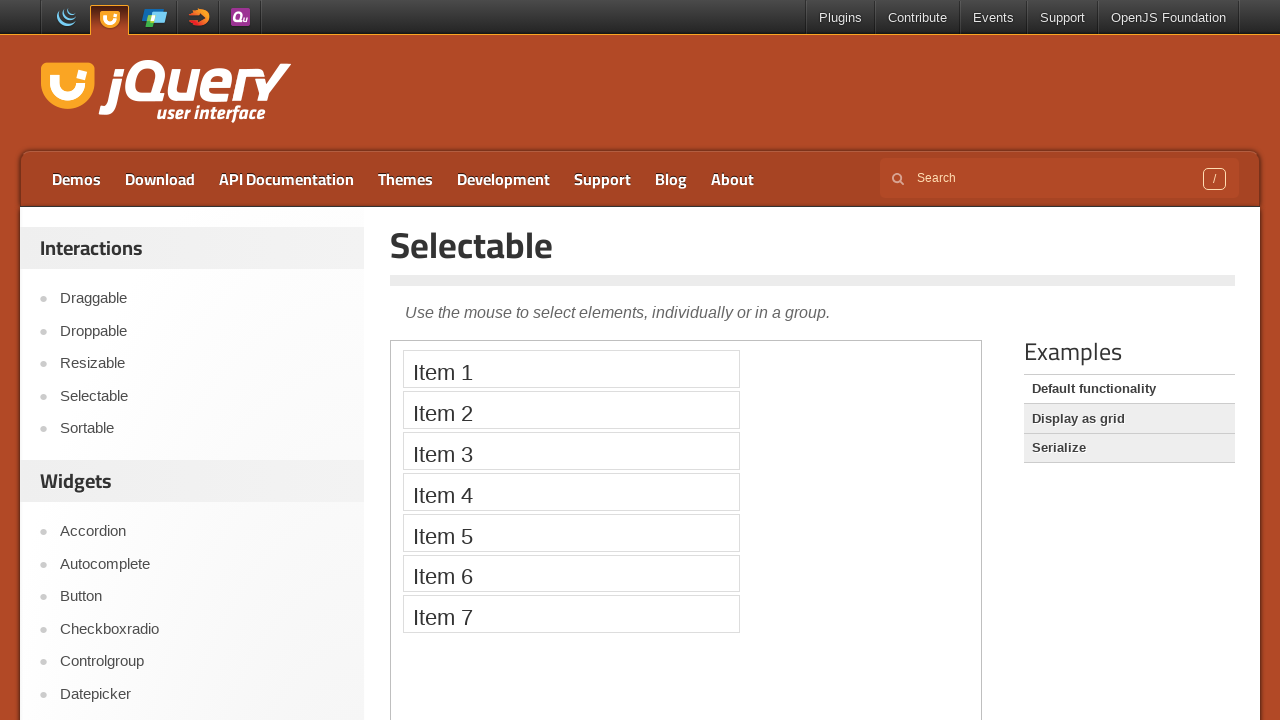

Located the demo iframe
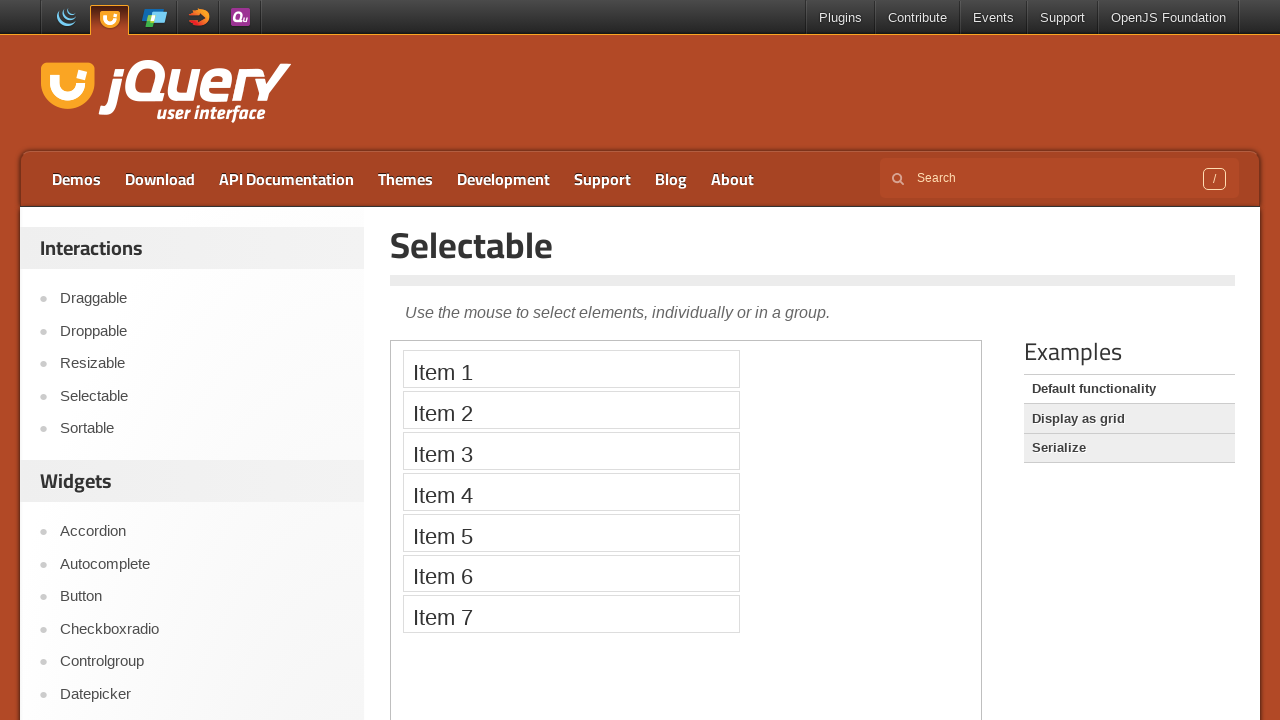

Located first selectable list item
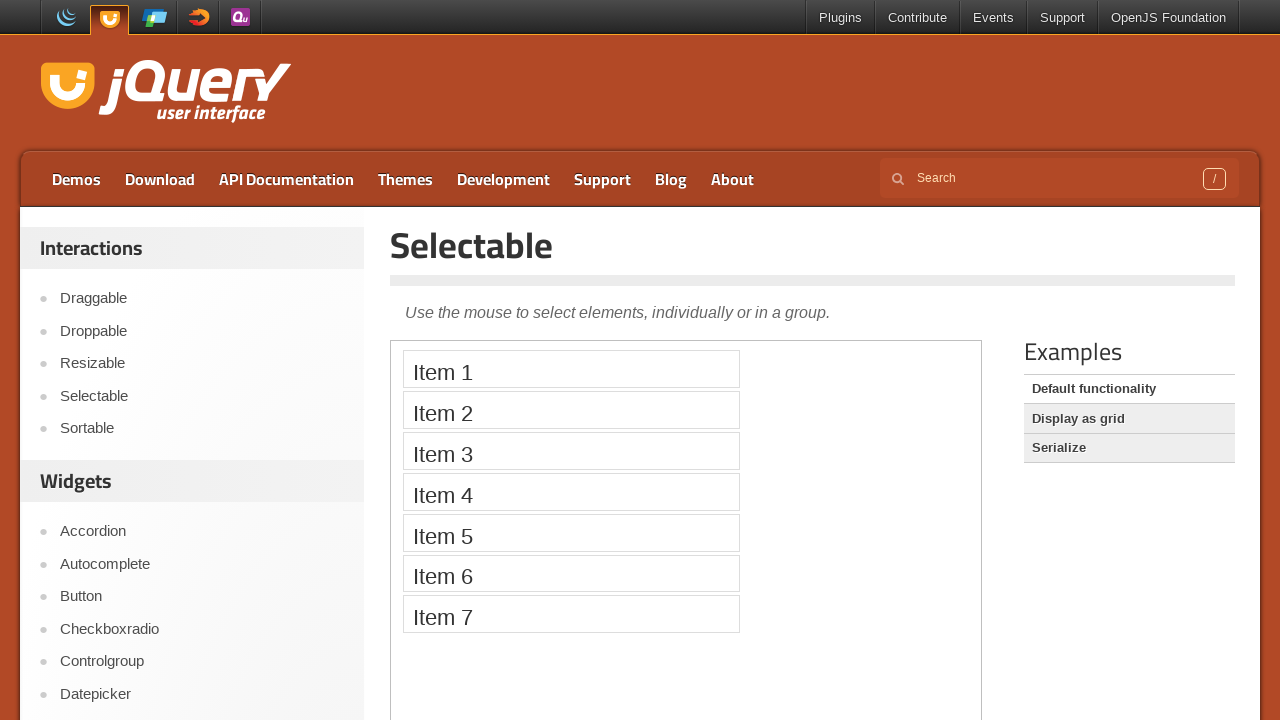

Located second selectable list item
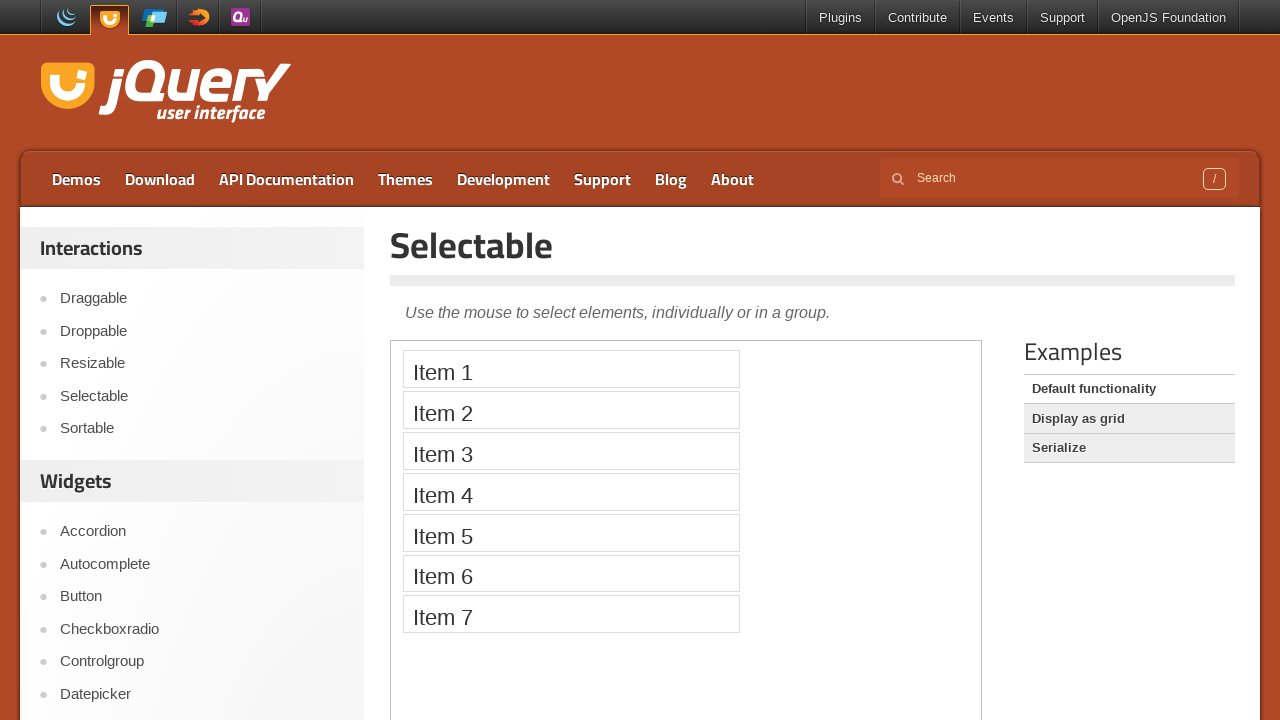

Located third selectable list item
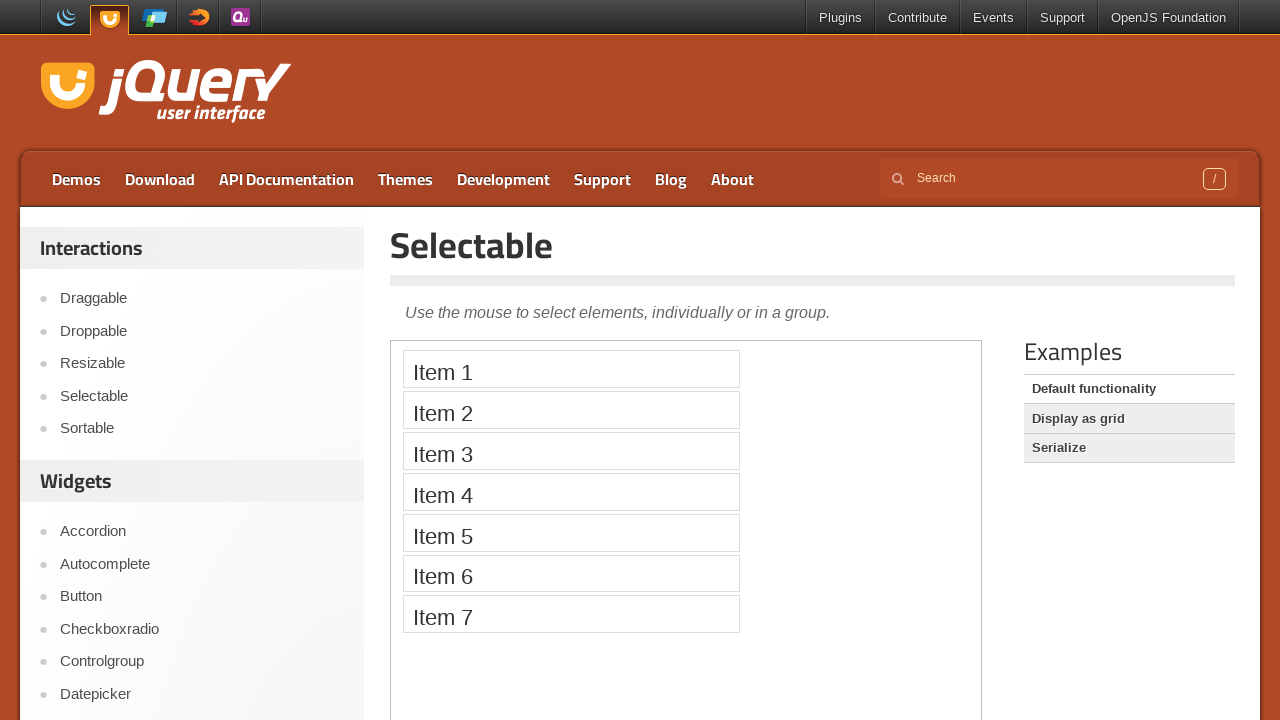

Clicked first list item to select it at (571, 369) on .demo-frame >> internal:control=enter-frame >> xpath=//ol[@id='selectable']/li[1
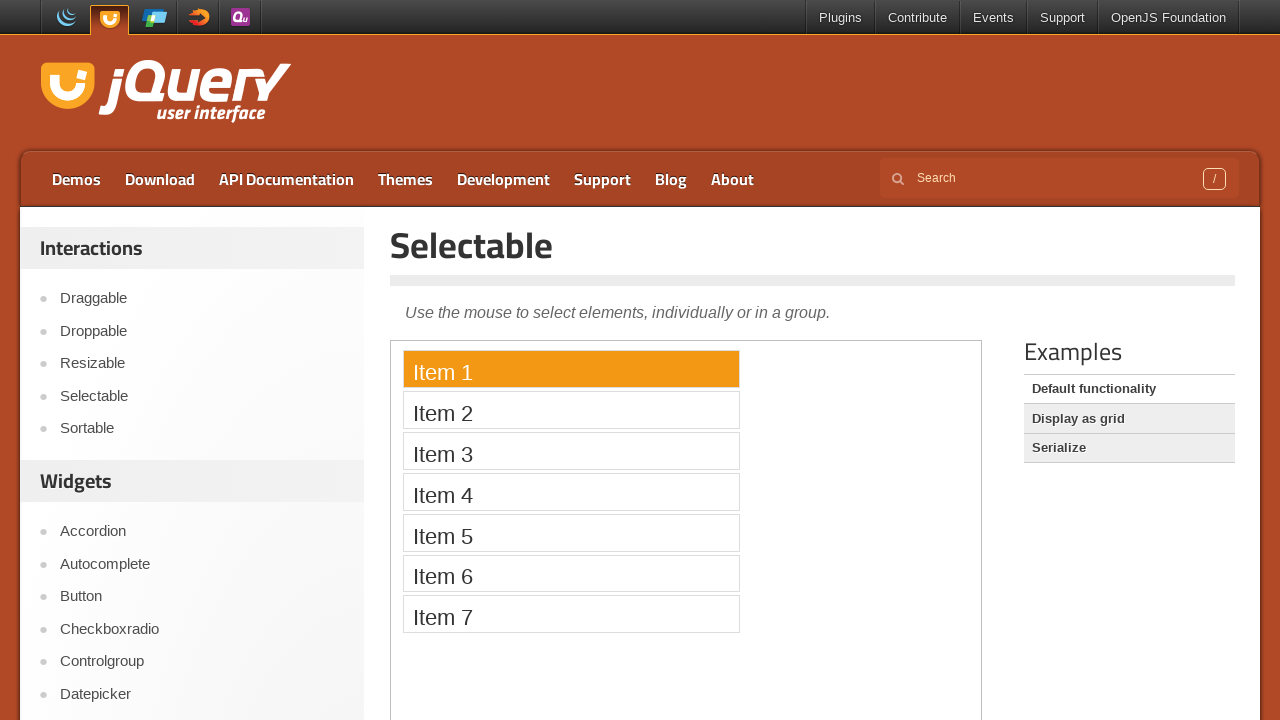

Ctrl+clicked second list item to add it to selection at (571, 410) on .demo-frame >> internal:control=enter-frame >> xpath=//ol[@id='selectable']/li[2
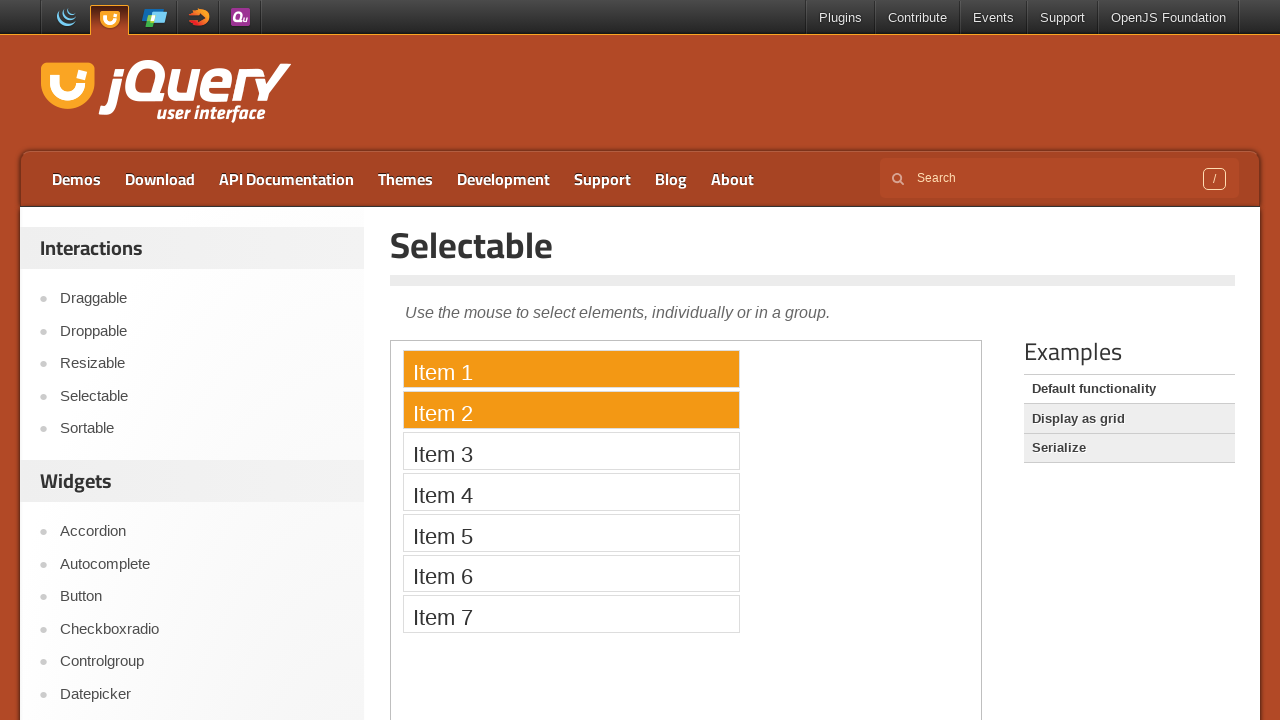

Ctrl+clicked third list item to add it to selection at (571, 451) on .demo-frame >> internal:control=enter-frame >> xpath=//ol[@id='selectable']/li[3
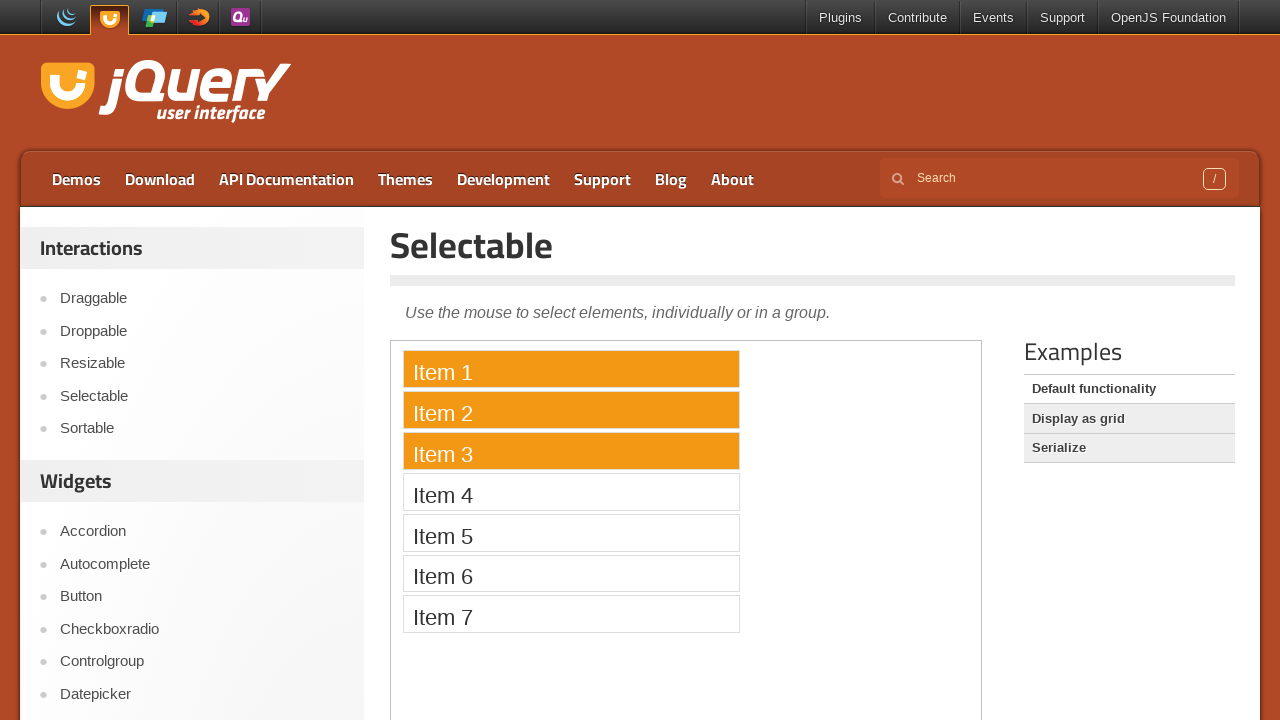

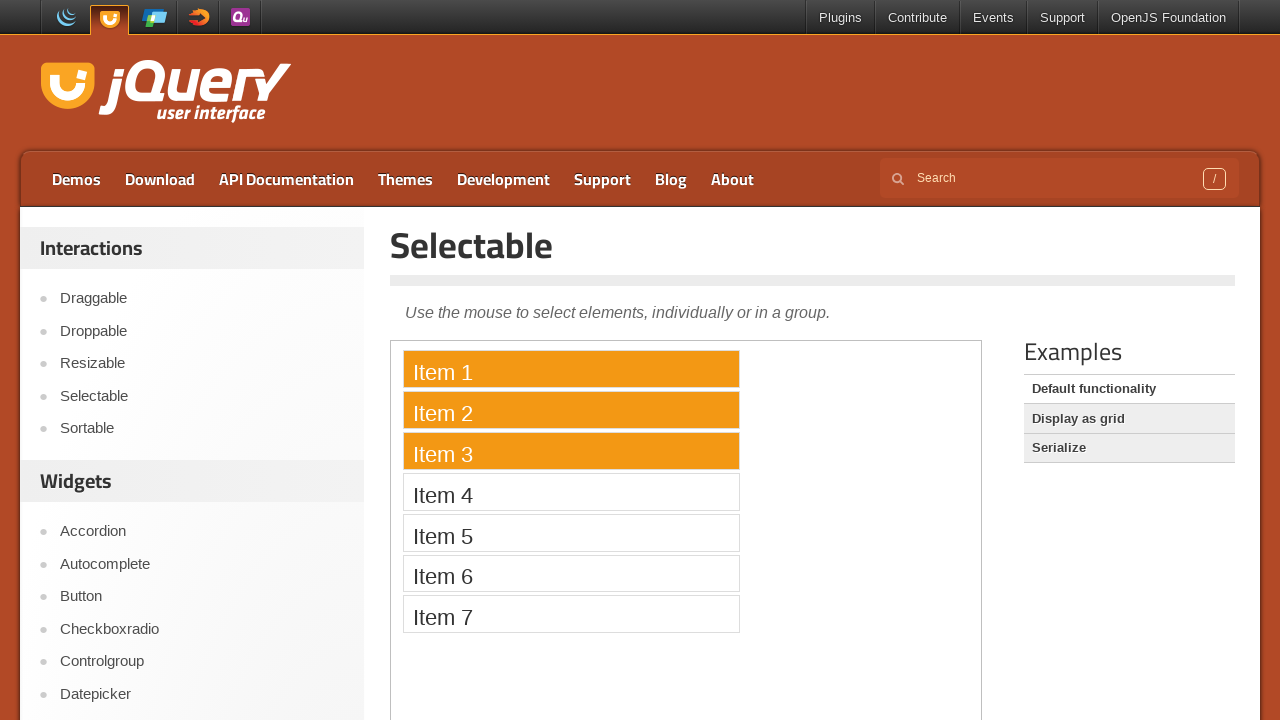